Tests JavaScript prompt dialog by clicking the third button, entering text, and accepting

Starting URL: https://the-internet.herokuapp.com/javascript_alerts

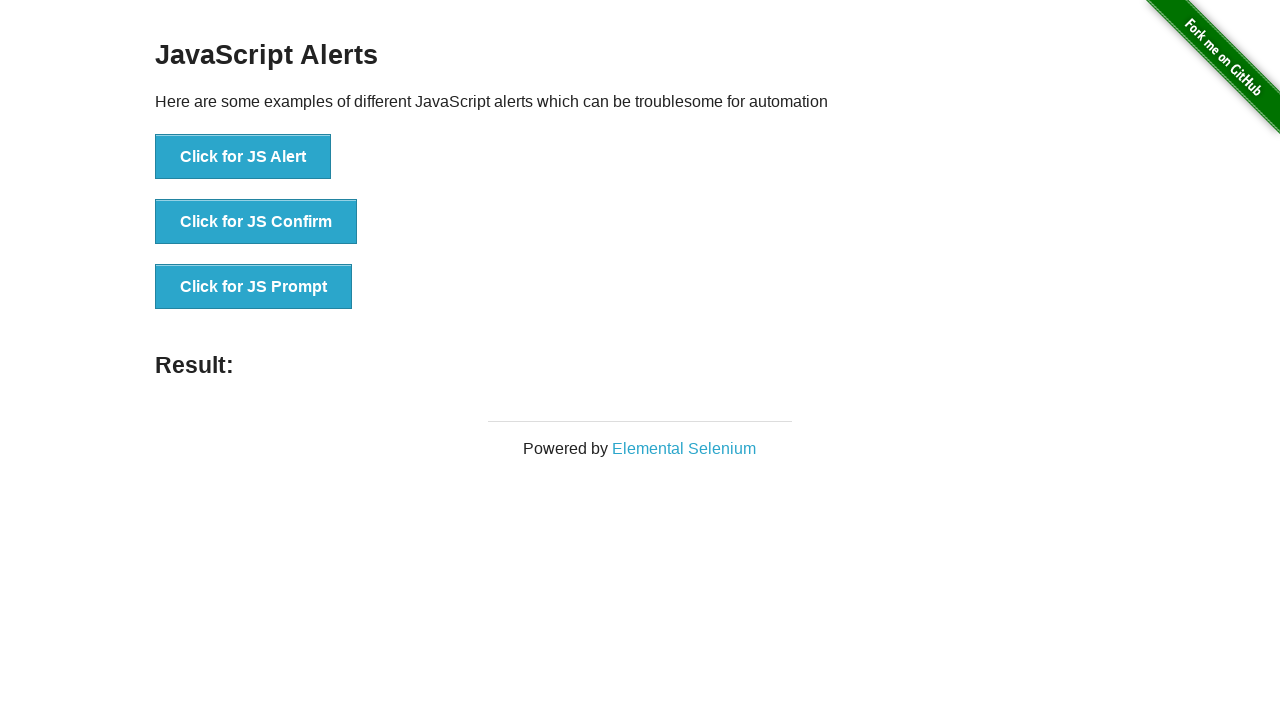

Set up dialog handler to accept prompt with 'John Smith'
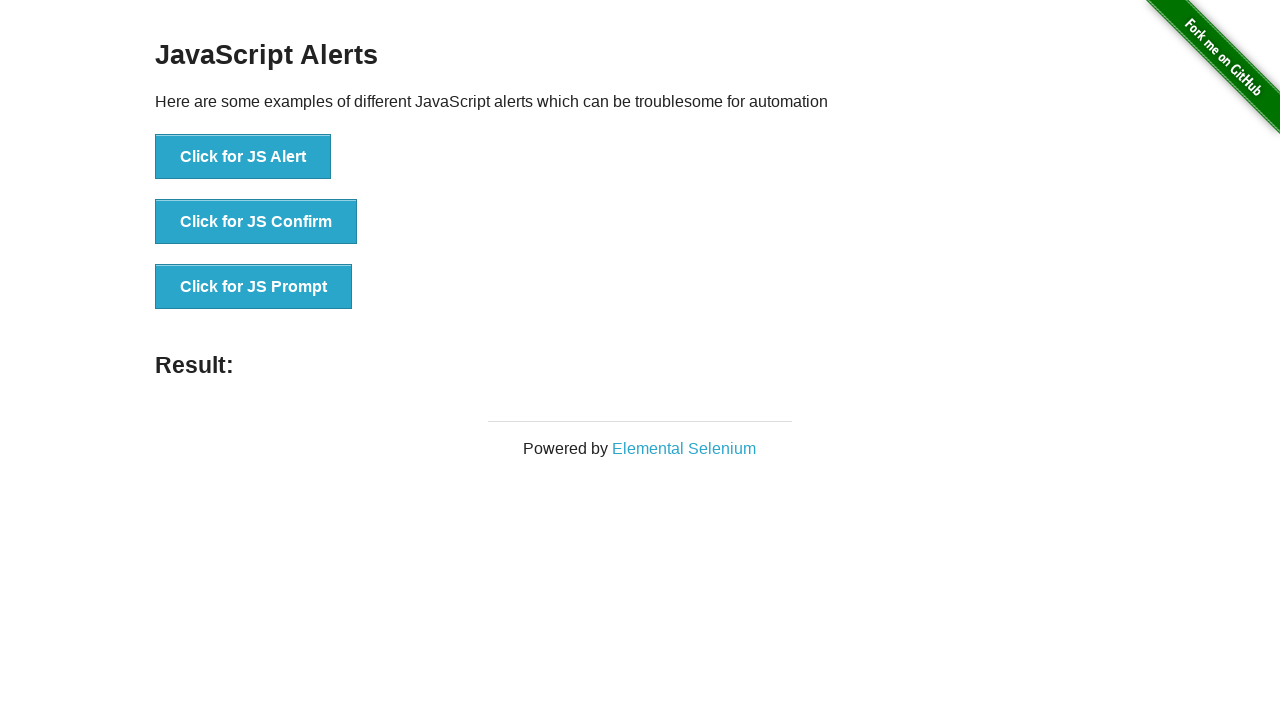

Clicked the 'Click for JS Prompt' button to trigger prompt dialog at (254, 287) on text='Click for JS Prompt'
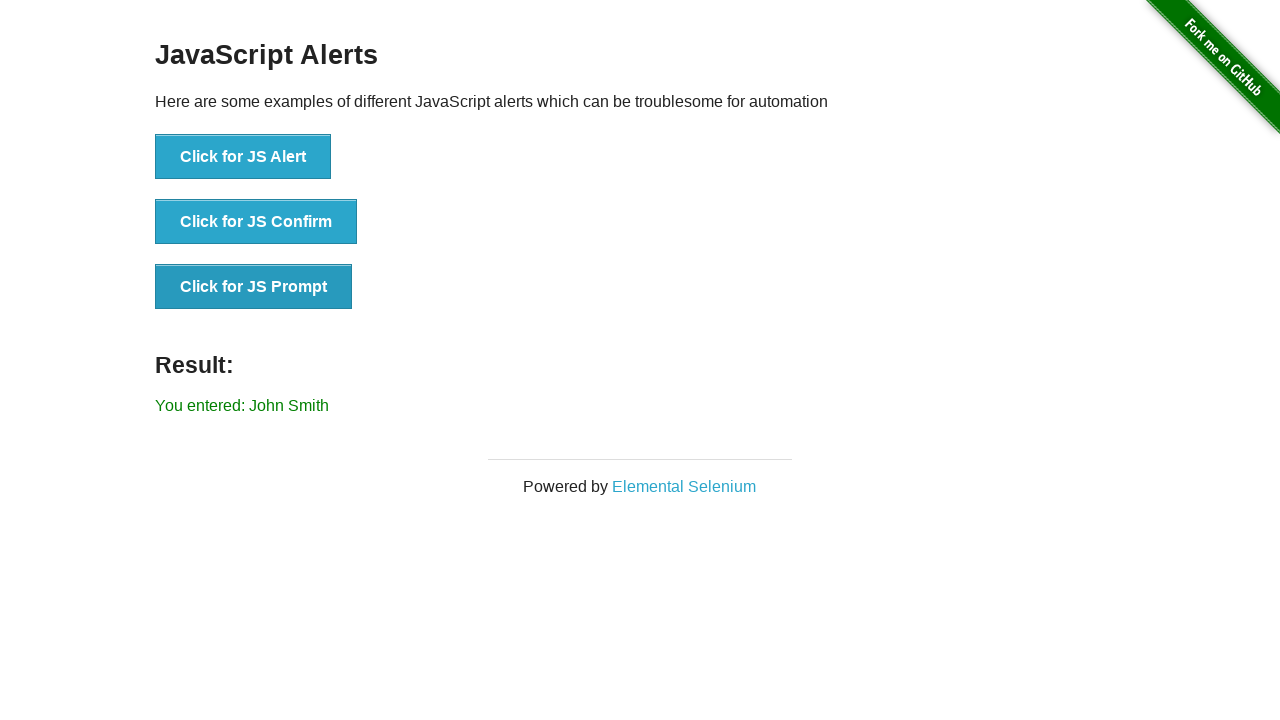

Retrieved result text from #result element
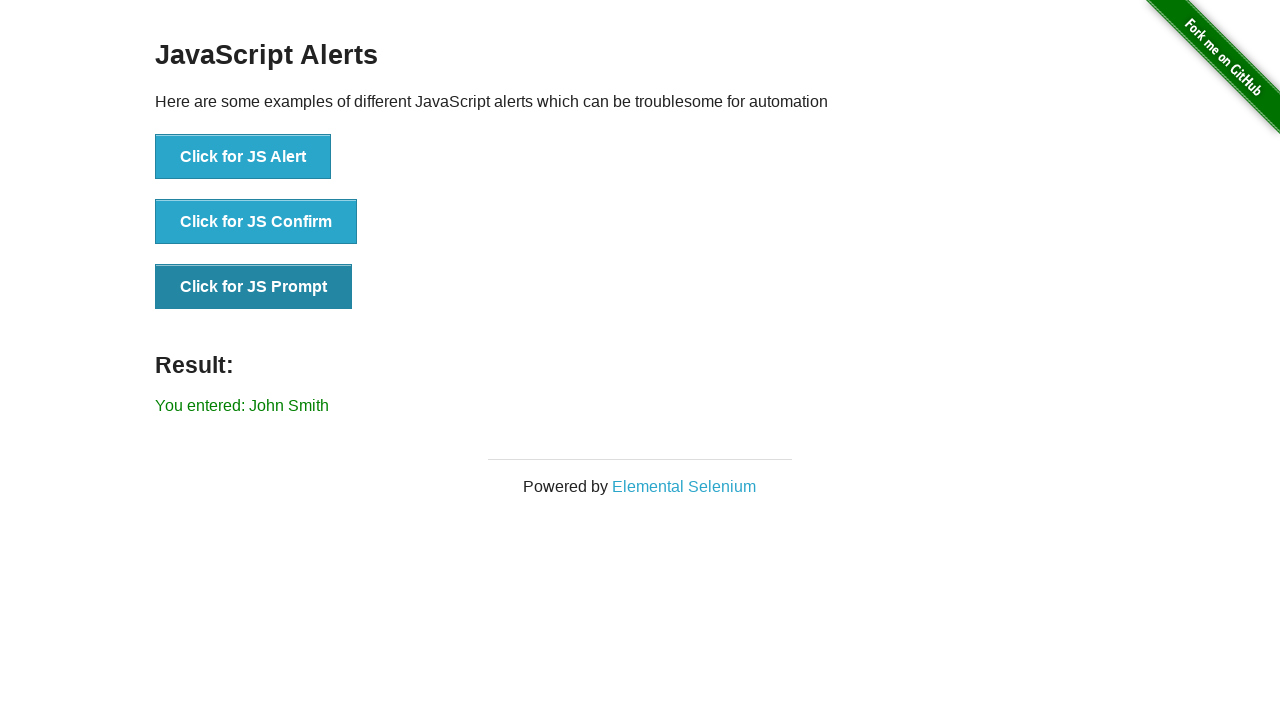

Verified that 'John Smith' is present in the result text
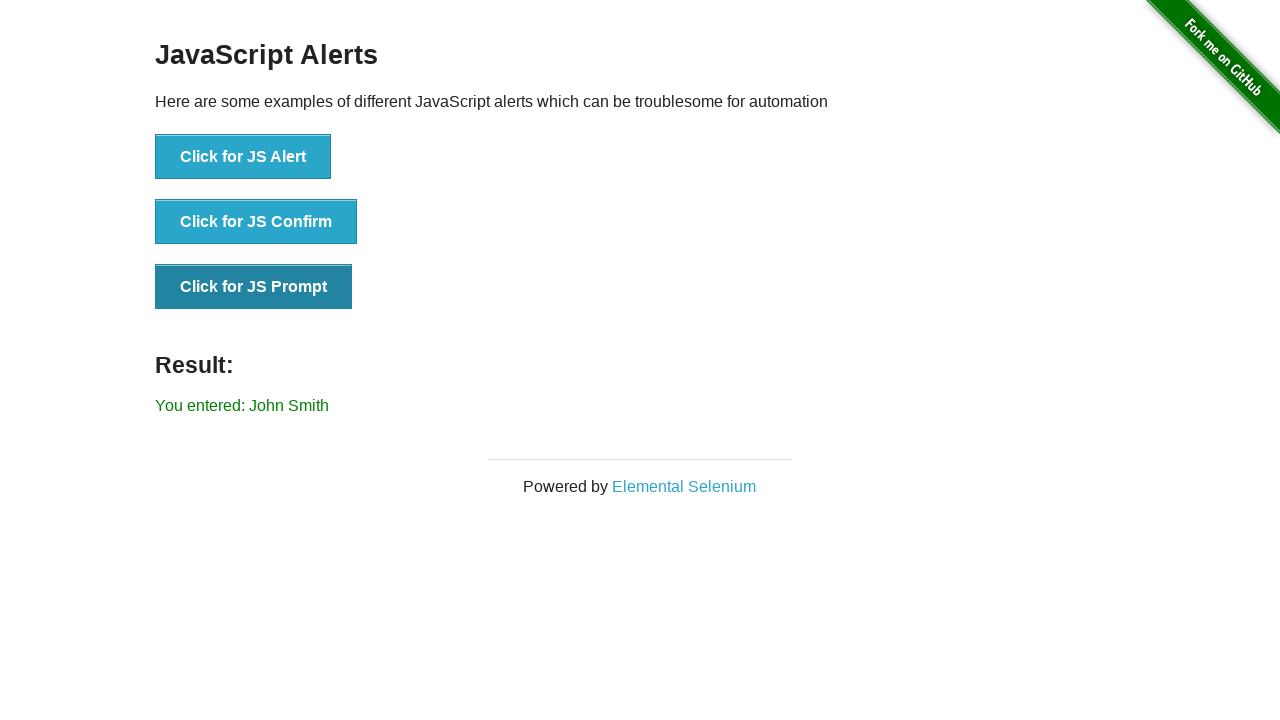

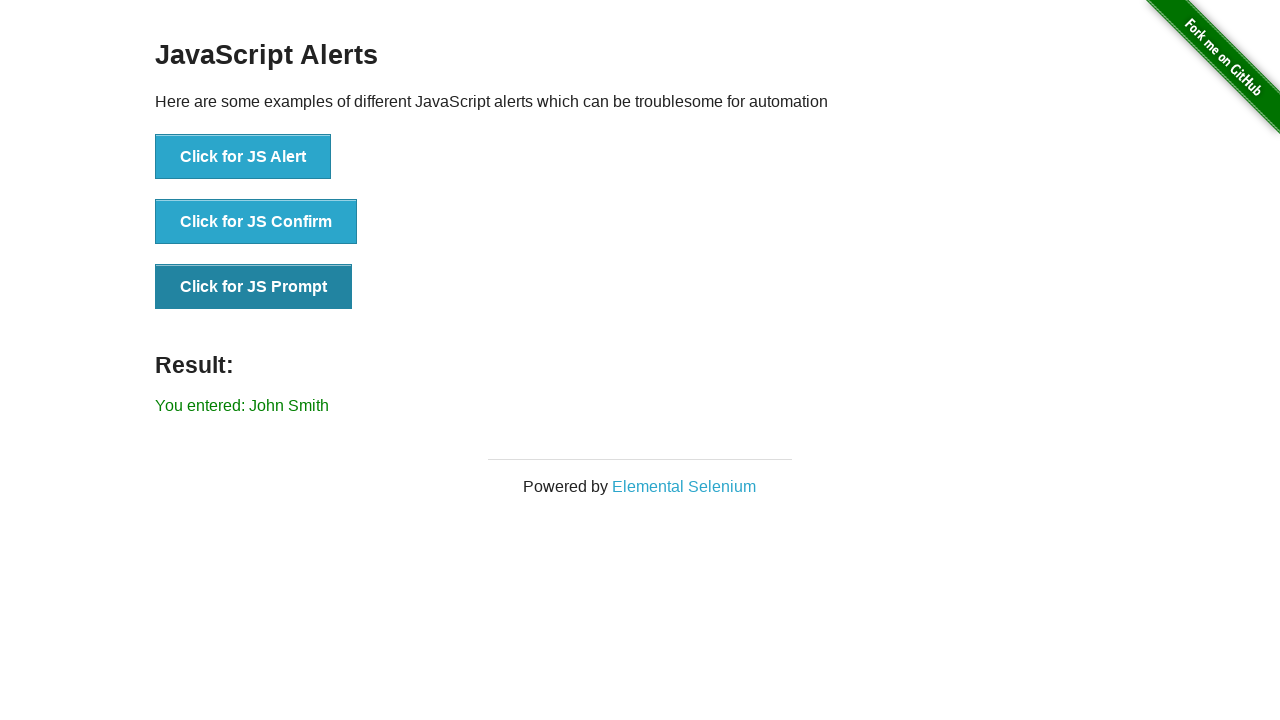